Tests registration form validation when all fields are left empty

Starting URL: https://www.sharelane.com/cgi-bin/register.py?page=1&zip_code=11111

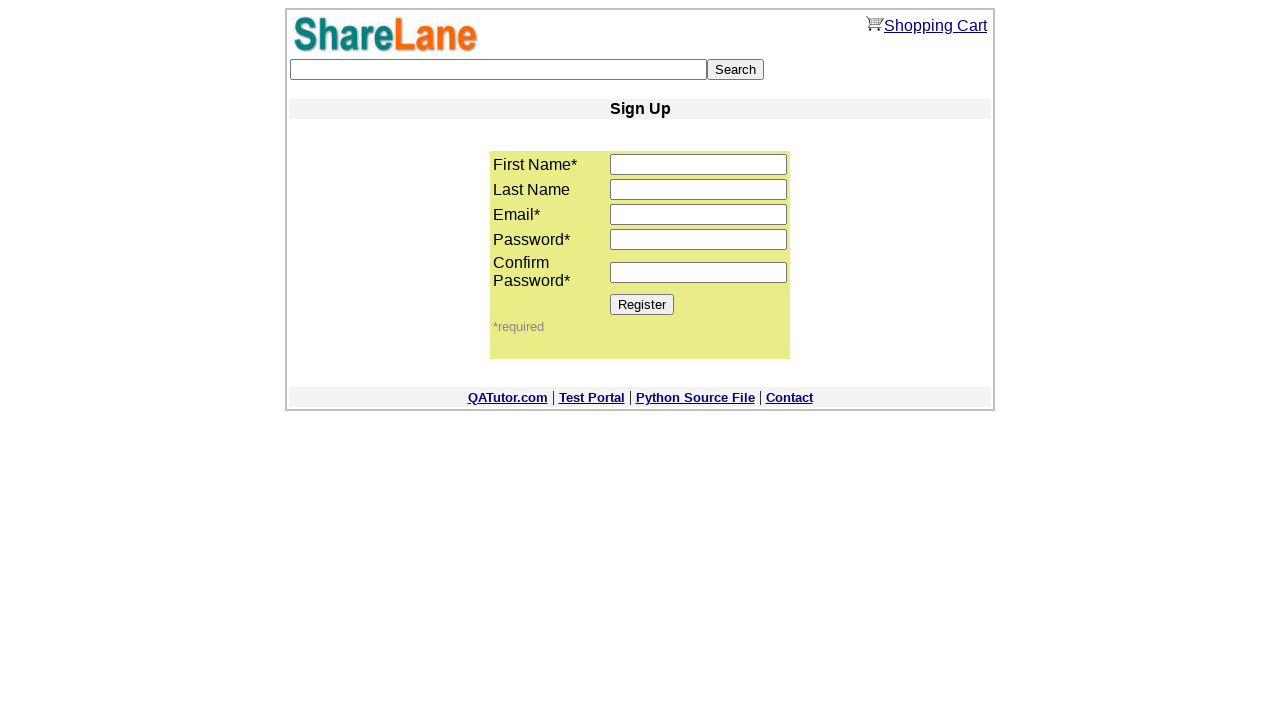

Left first name field empty on input[name='first_name']
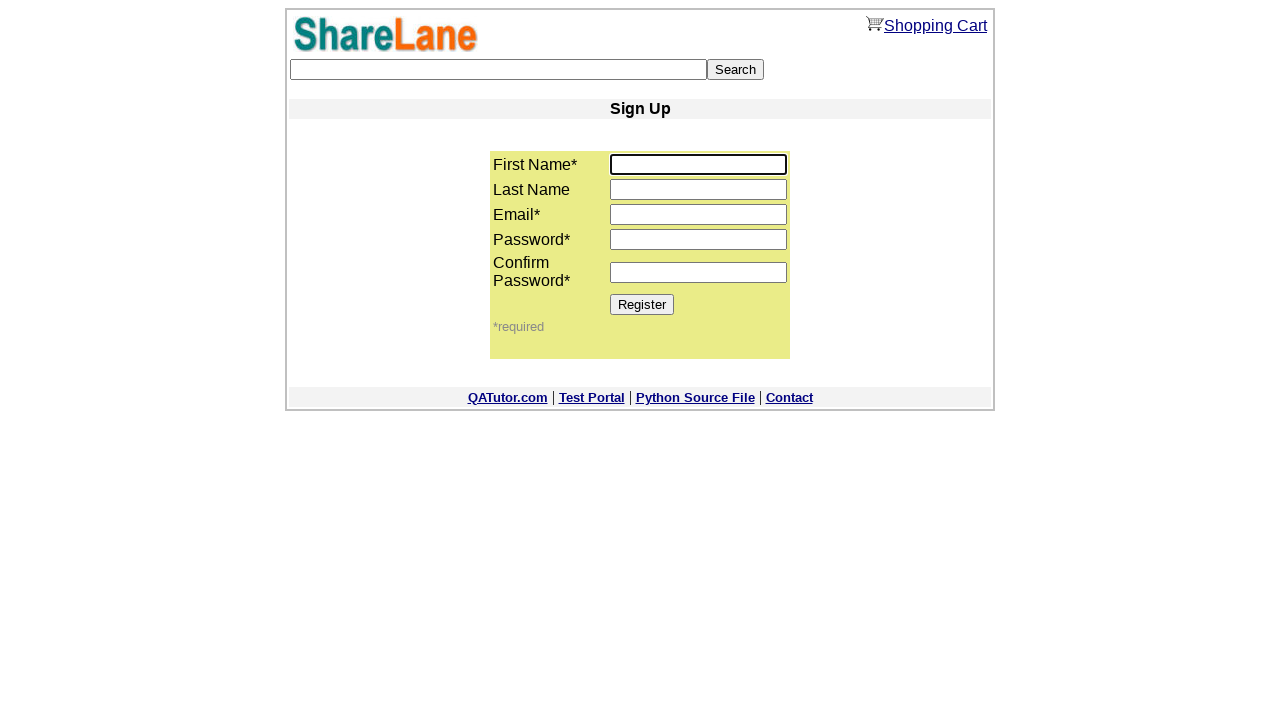

Left last name field empty on input[name='last_name']
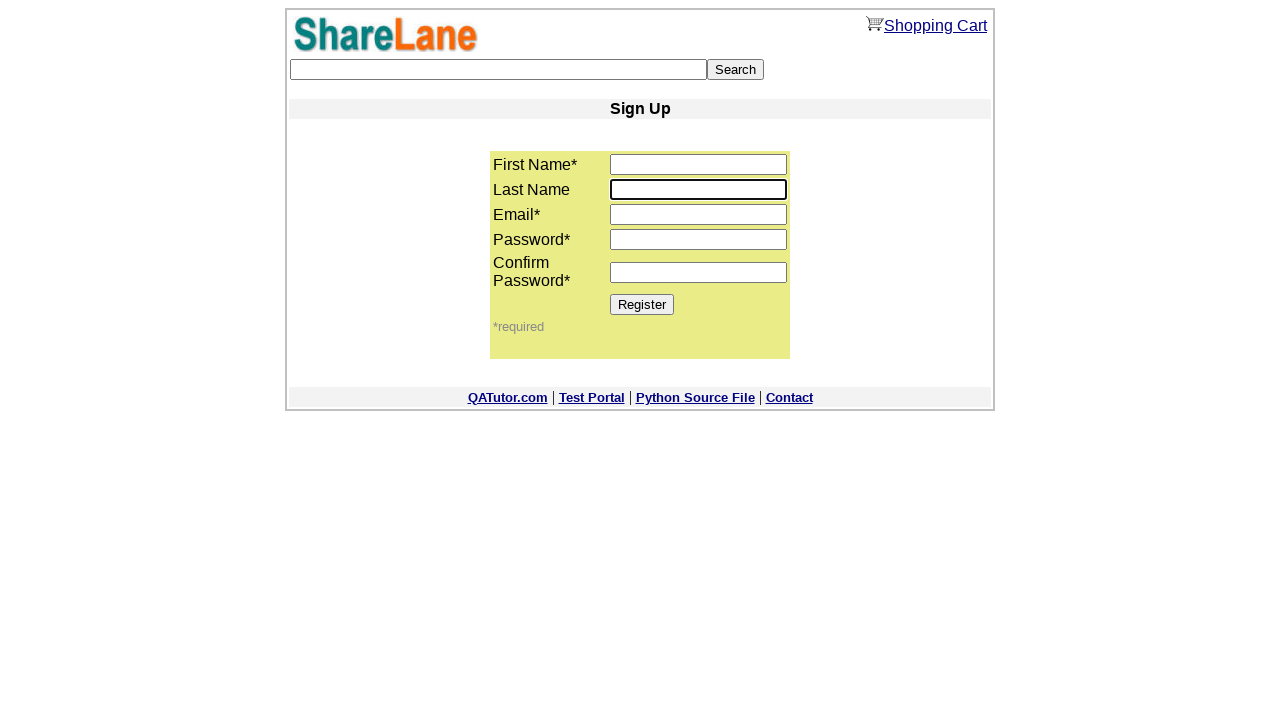

Left email field empty on input[name='email']
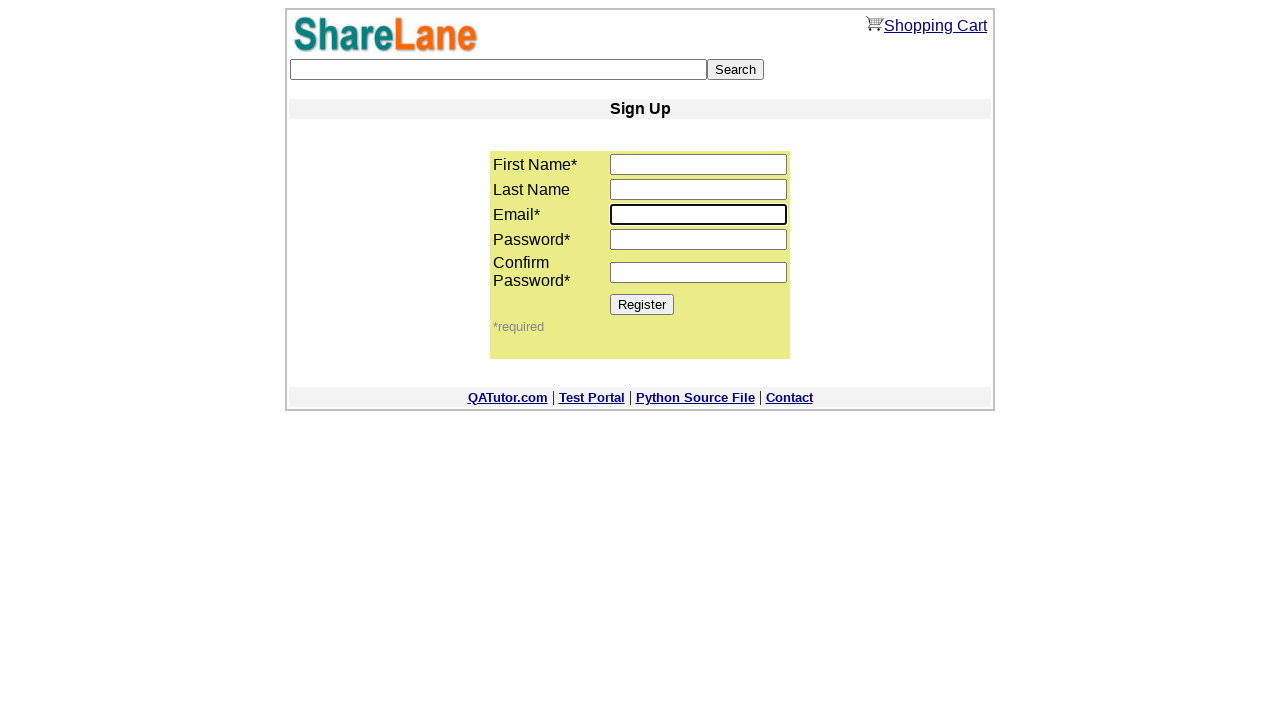

Left password field empty on //input[@name='password1']
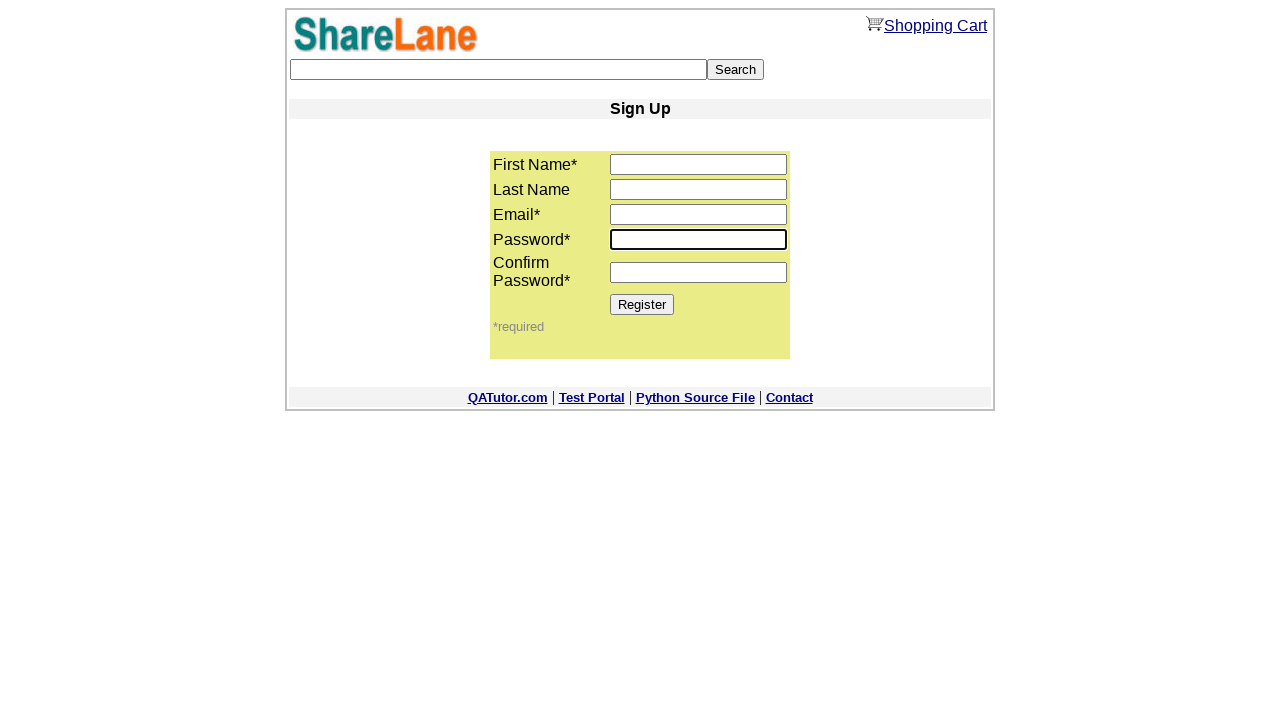

Left confirm password field empty on //input[@name='password2']
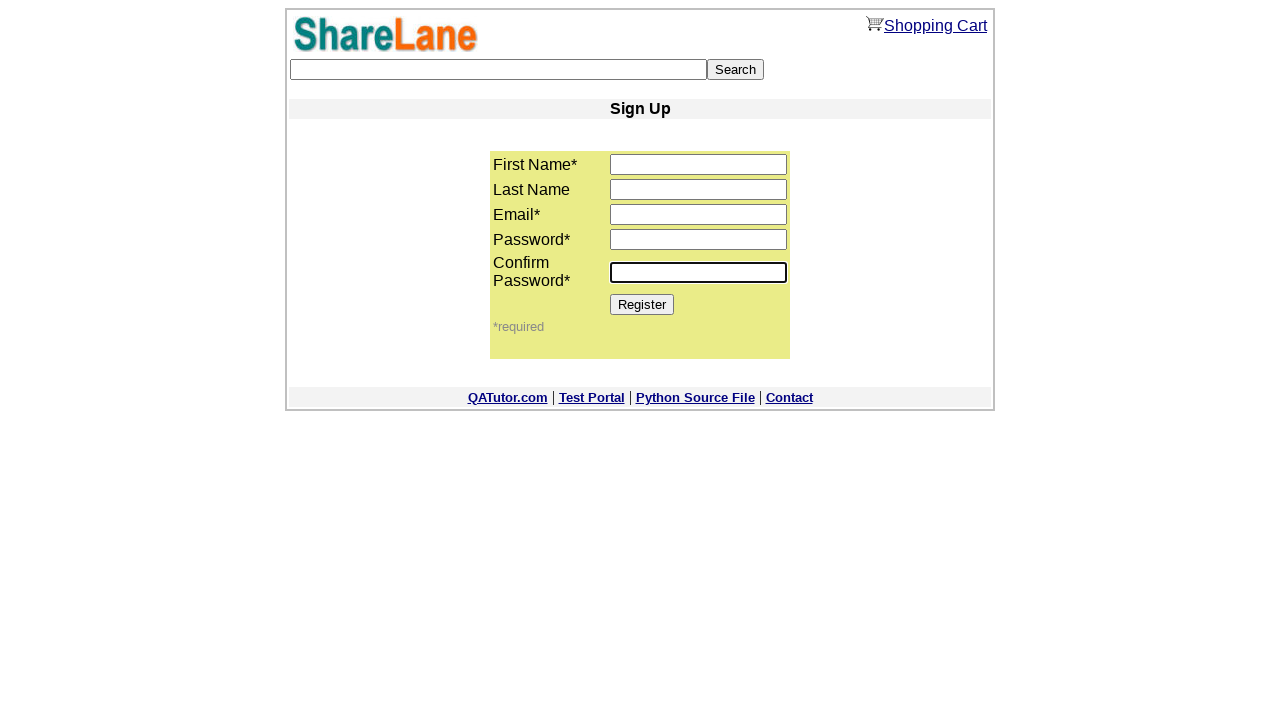

Clicked Register button with all fields empty at (642, 304) on [value='Register']
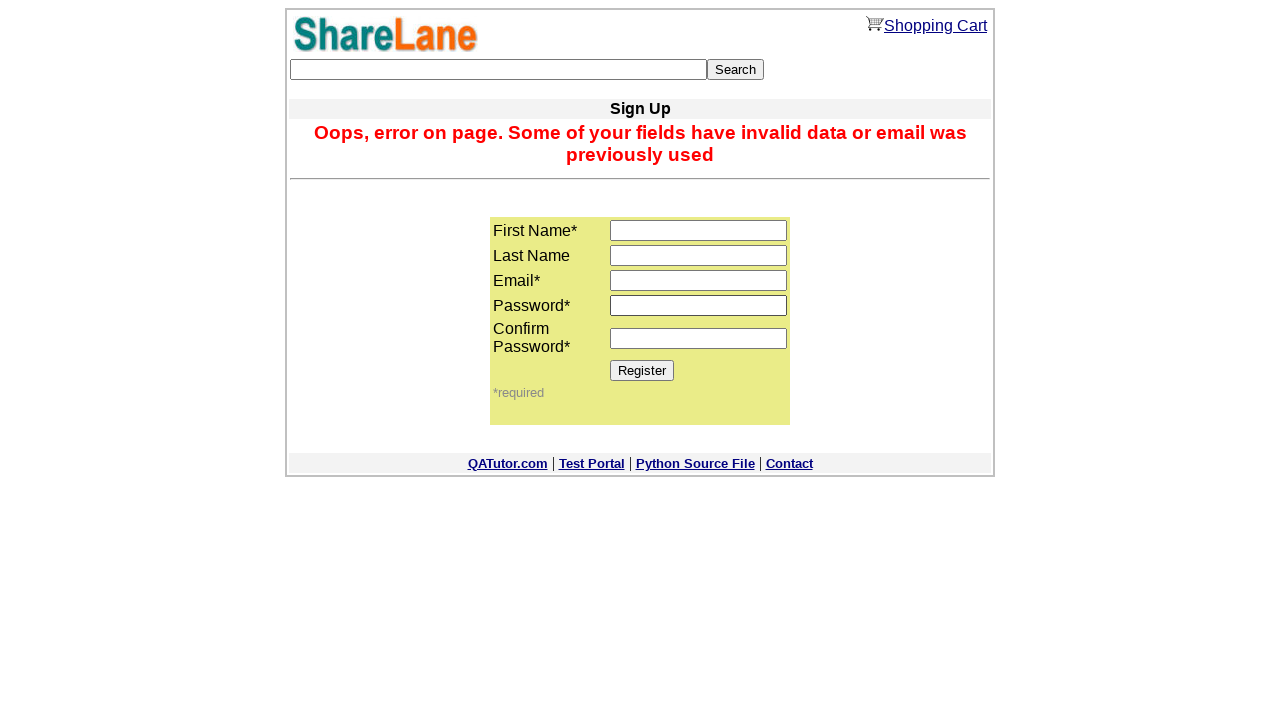

Error message appeared confirming form validation
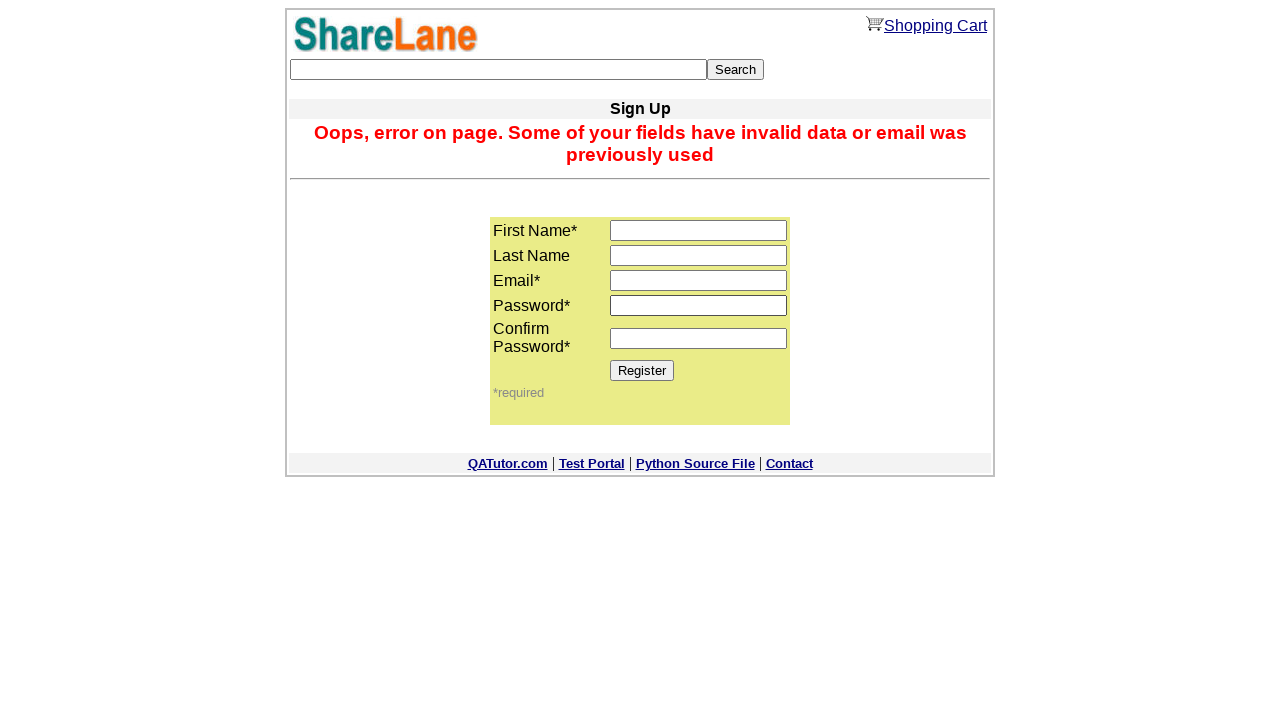

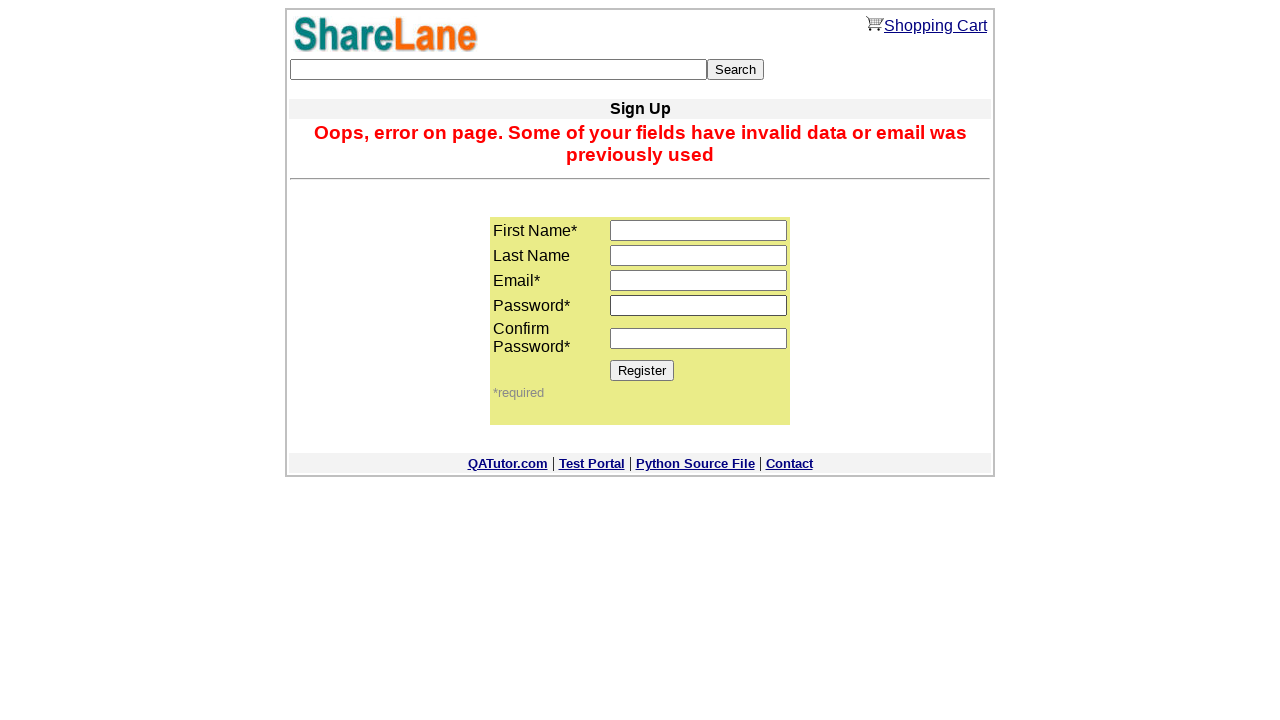